Tests iframe switching functionality by switching to an iframe, clicking a button inside it, then switching back to the main page and clicking the home icon

Starting URL: https://www.w3schools.com/js/tryit.asp?filename=tryjs_myfirst

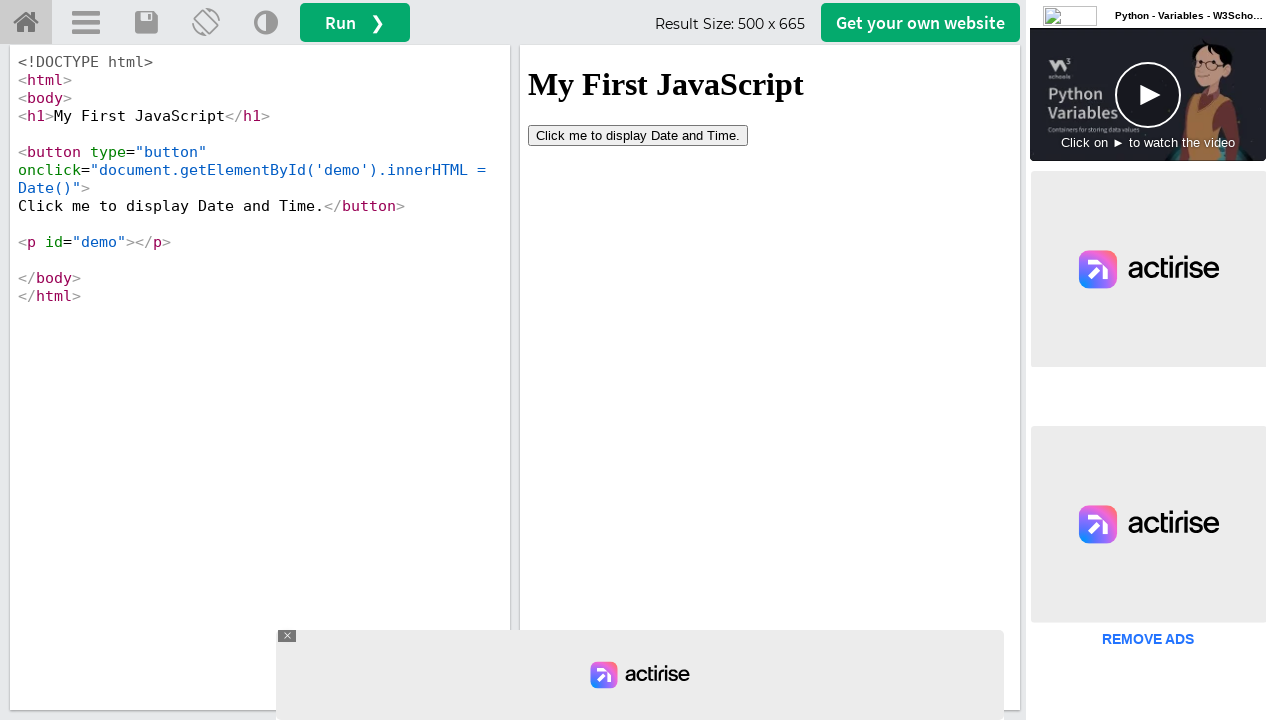

Located iframe with ID 'iframeResult'
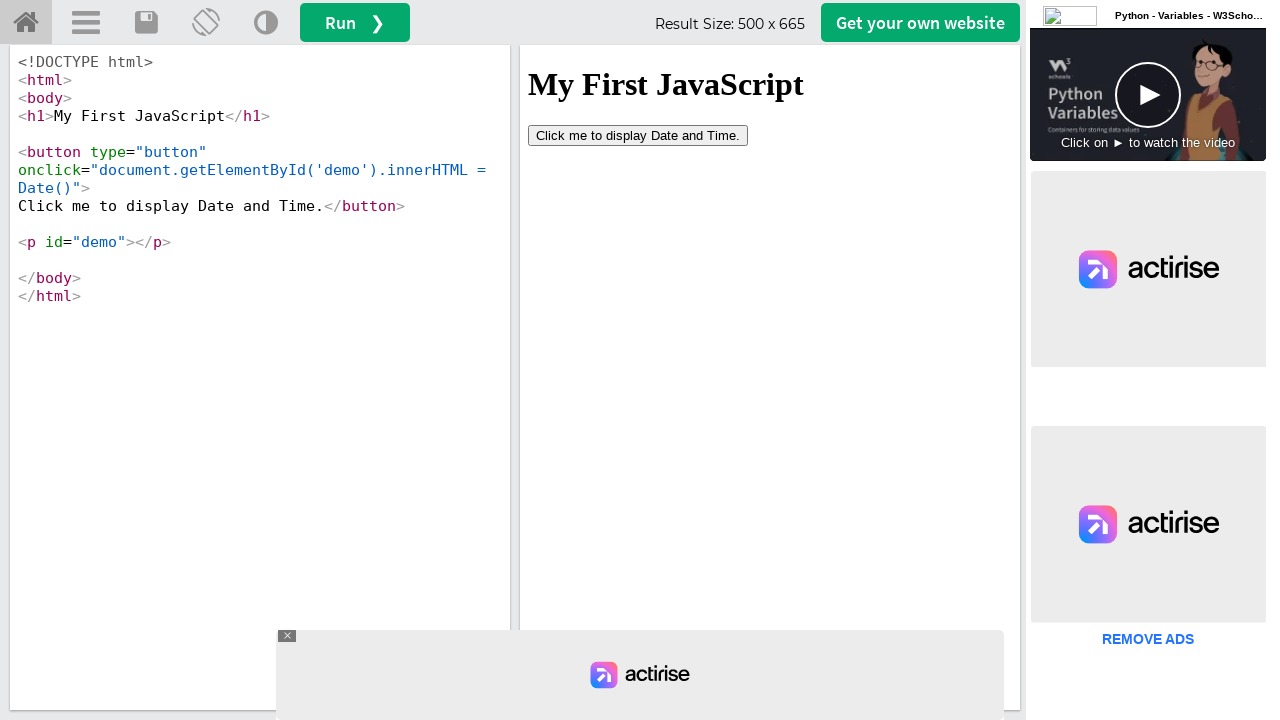

Clicked 'Click me' button inside iframe at (638, 135) on #iframeResult >> internal:control=enter-frame >> xpath=//button[contains(text(),
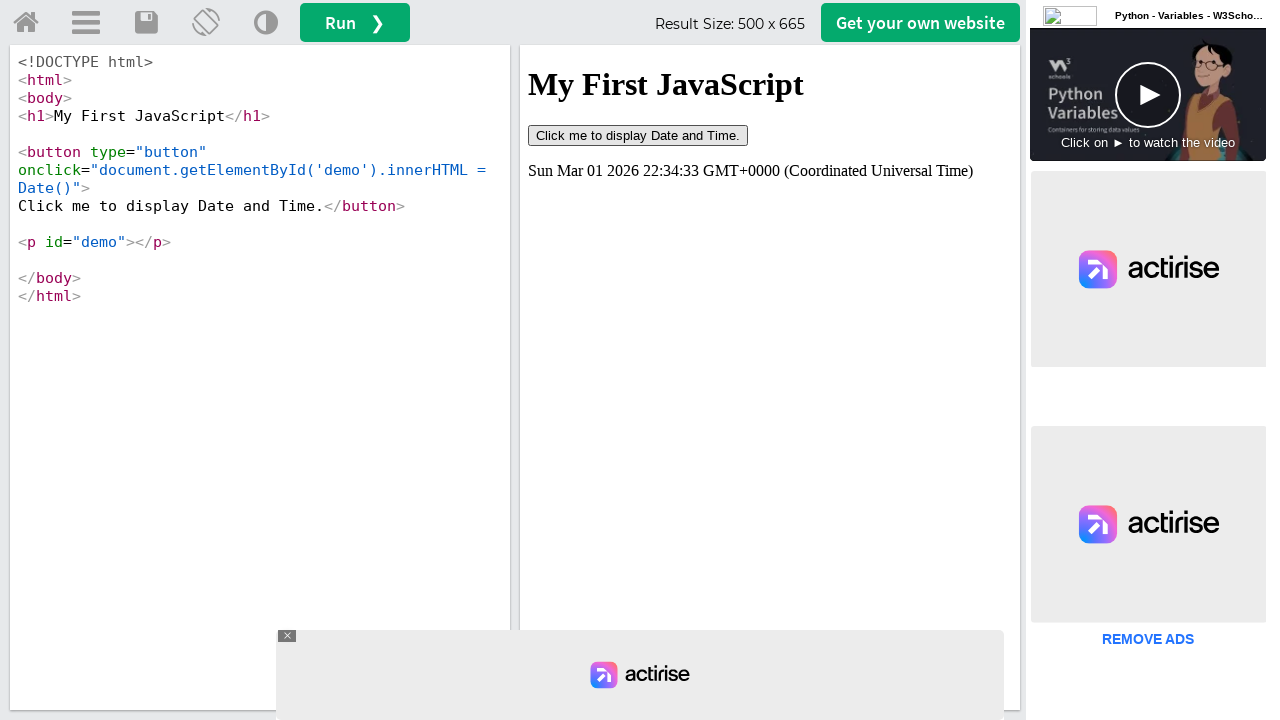

Waited 2 seconds for action to complete
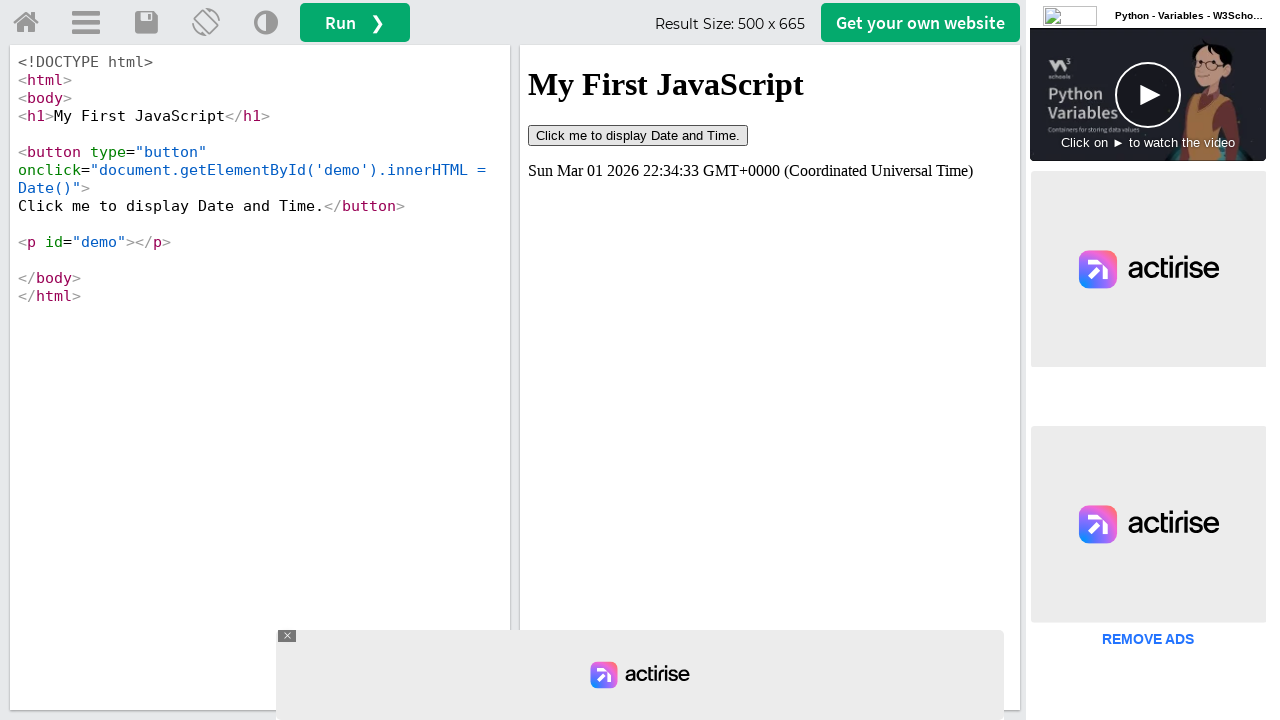

Clicked home icon to return to main page at (26, 23) on a#tryhome
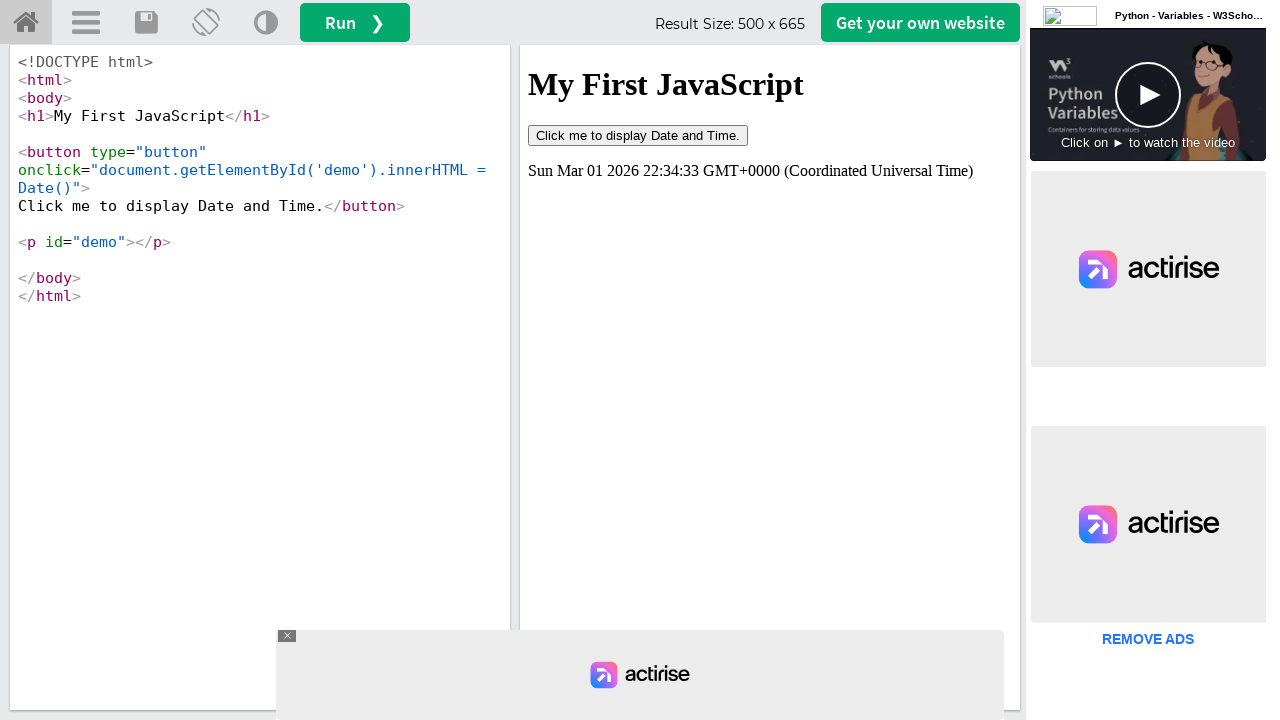

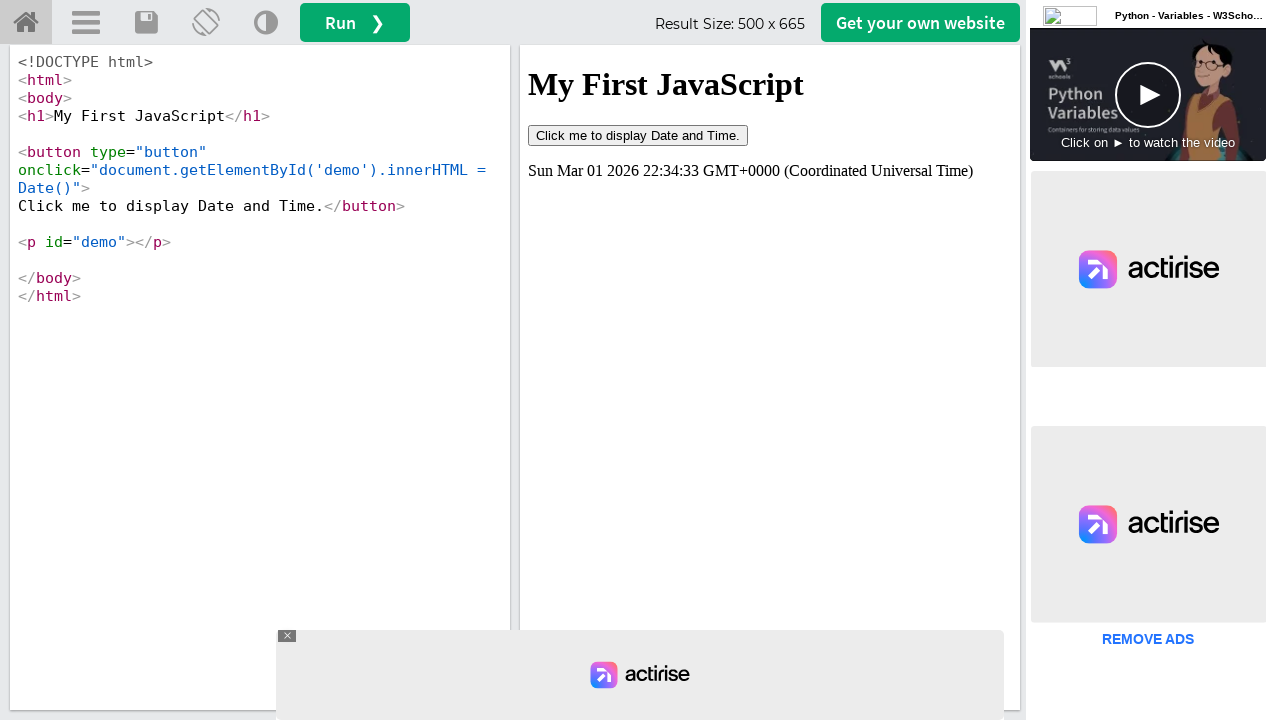